Tests that the Elemental Selenium link has the correct href attribute

Starting URL: https://the-internet.herokuapp.com/

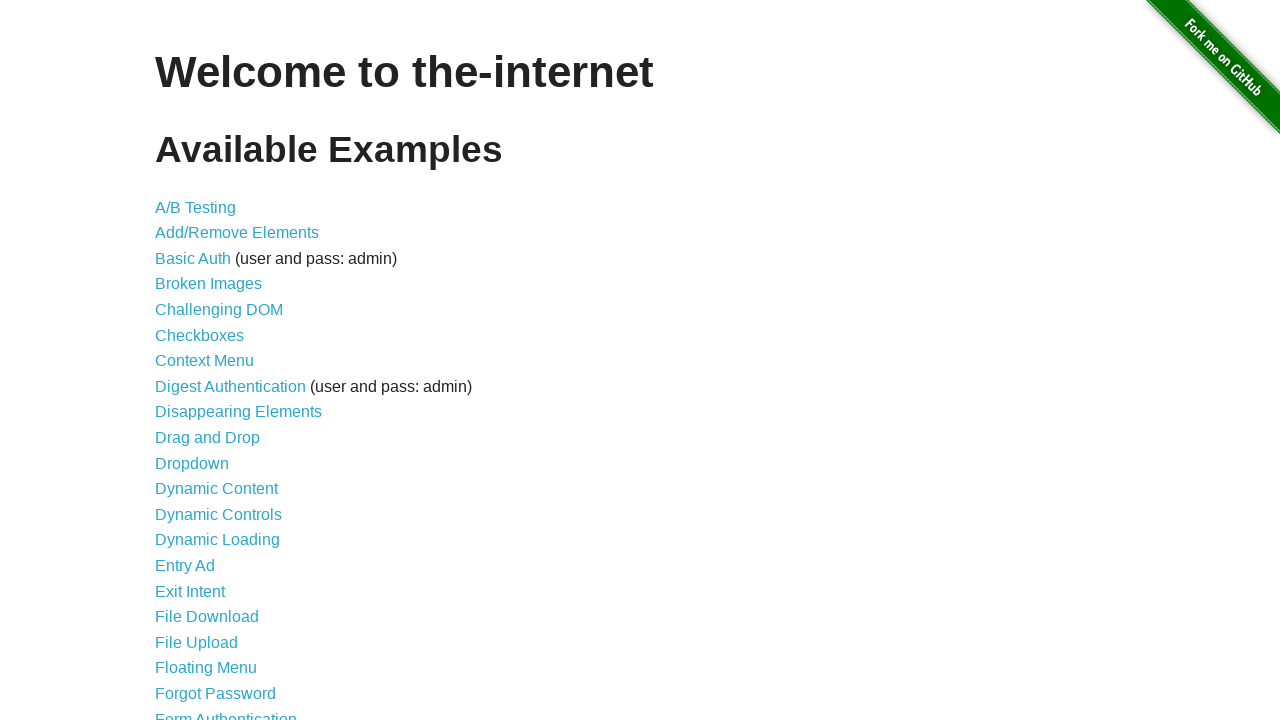

Clicked Form Authentication link at (226, 712) on xpath=//a[text() = "Form Authentication"]
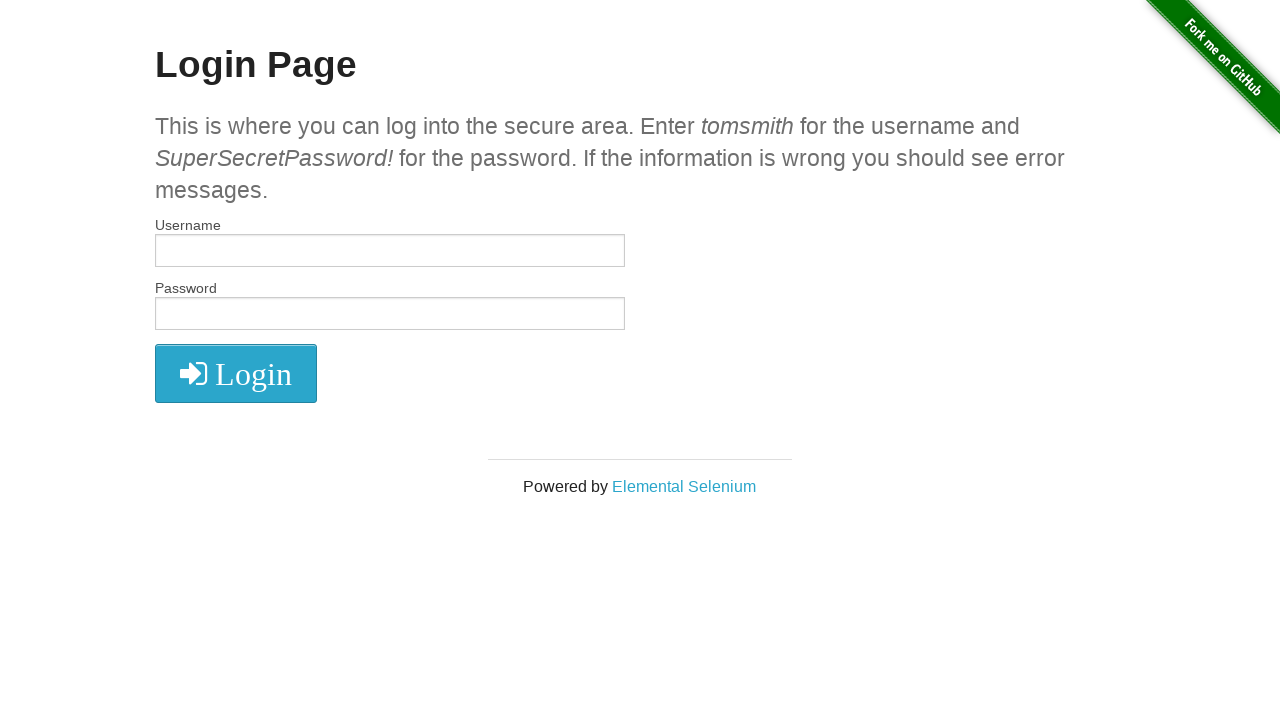

Retrieved href attribute from Elemental Selenium link
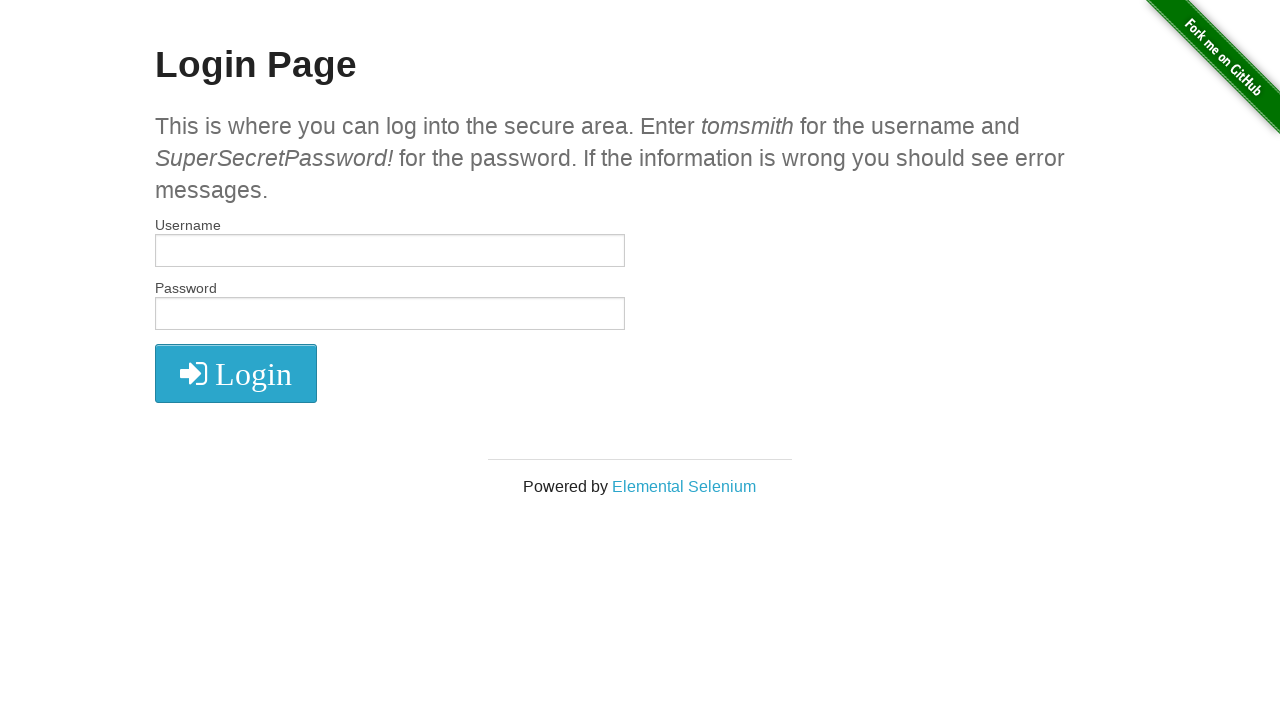

Verified Elemental Selenium link has correct href attribute
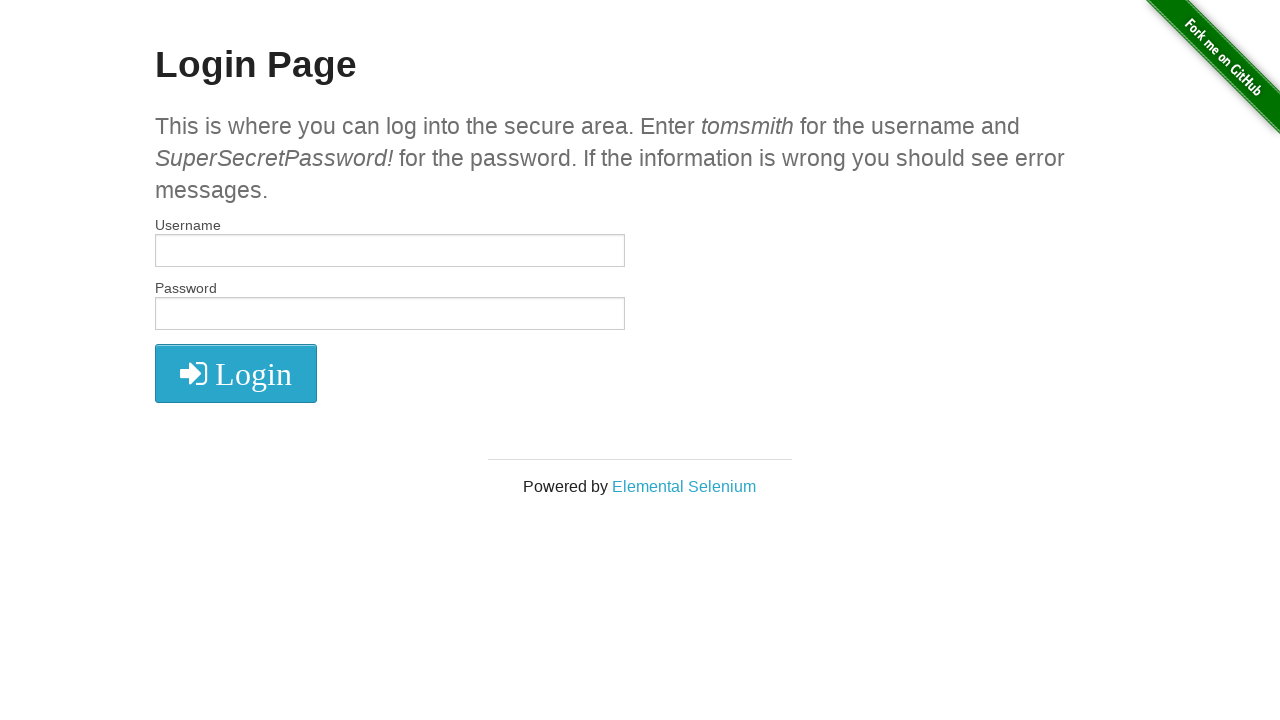

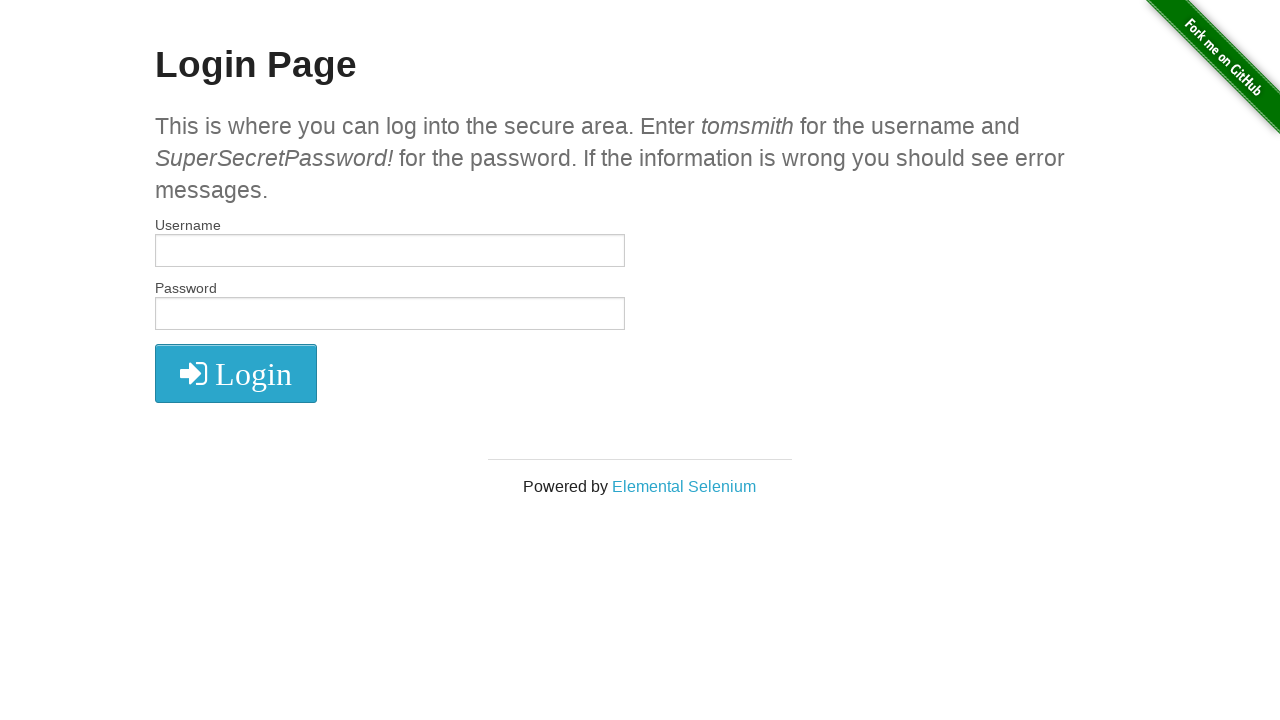